Tests contact form validation with invalid data by populating fields with invalid values (empty forename, invalid email format, empty message) and verifying that appropriate error messages are displayed.

Starting URL: http://jupiter.cloud.planittesting.com

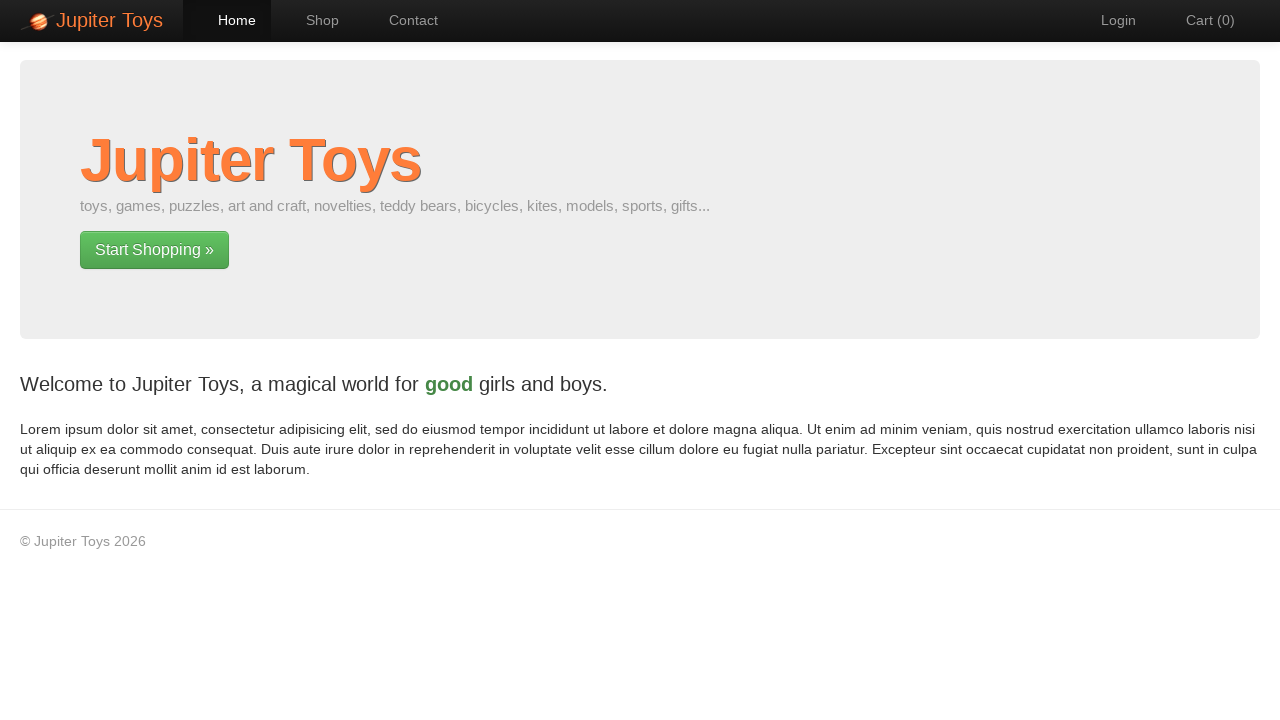

Verified page title contains 'Jupiter Toys'
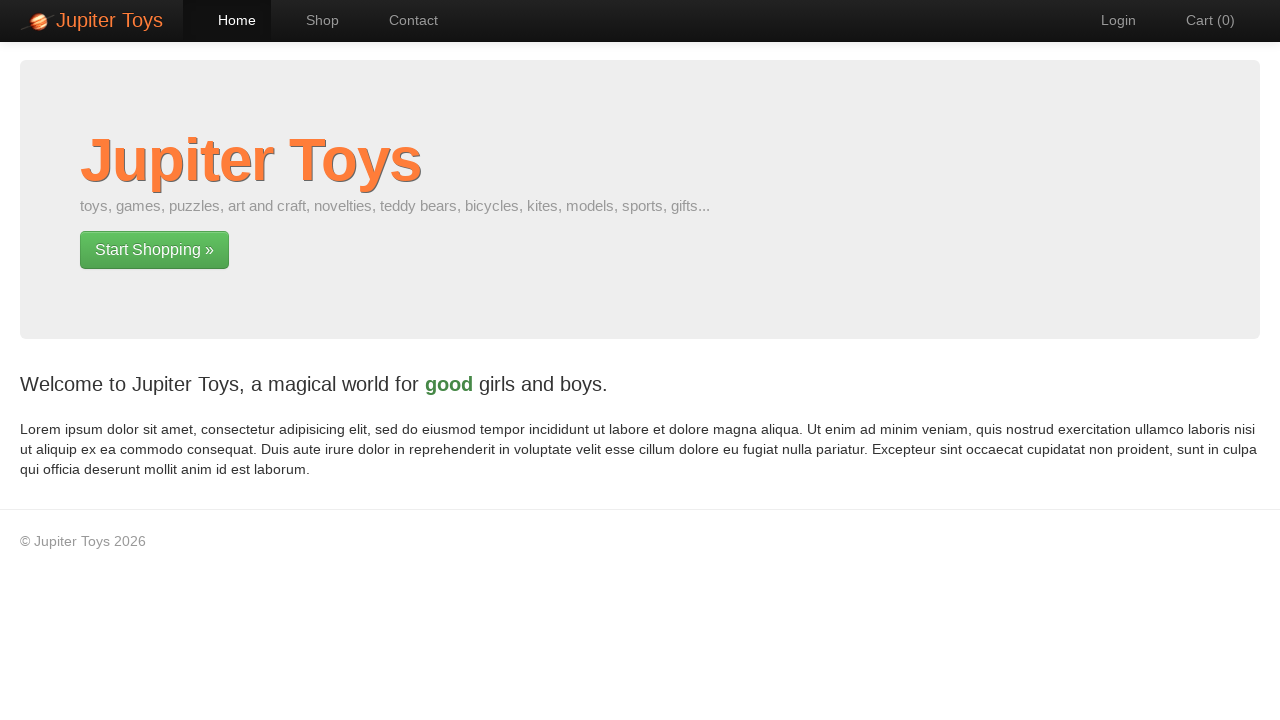

Clicked navigation link to contact page at (404, 20) on #nav-contact
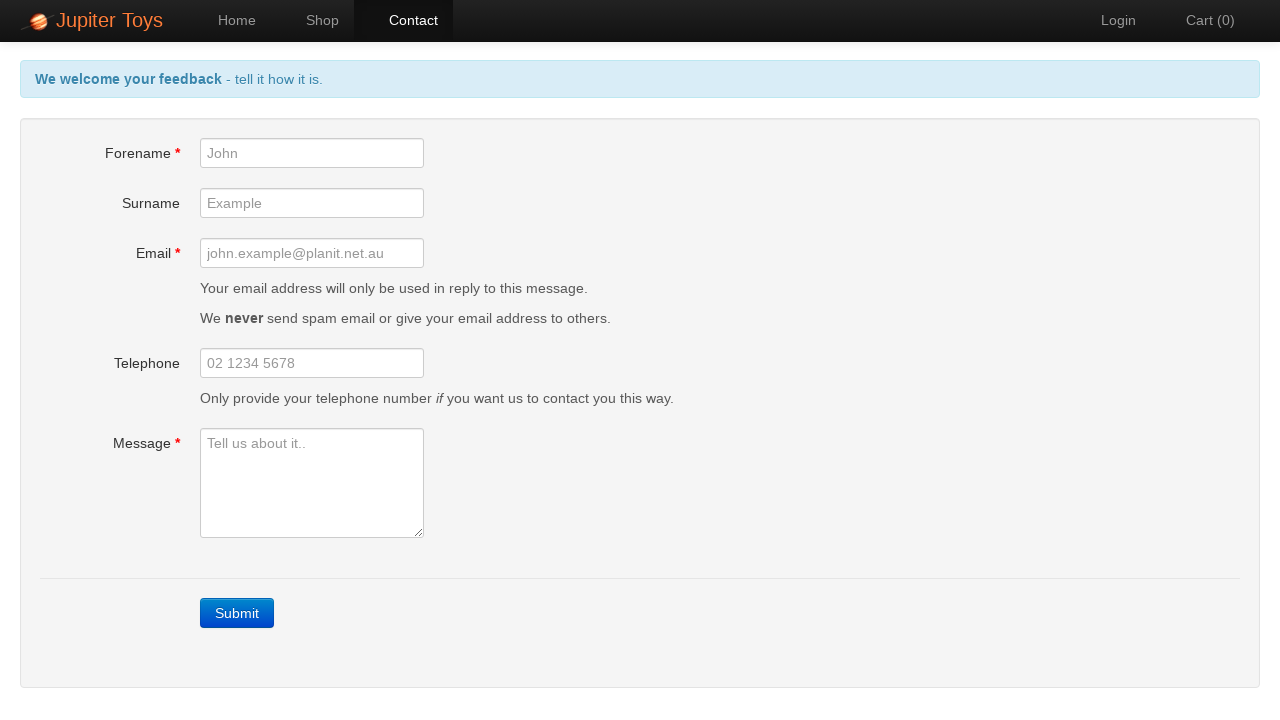

Submit link became available on contact page
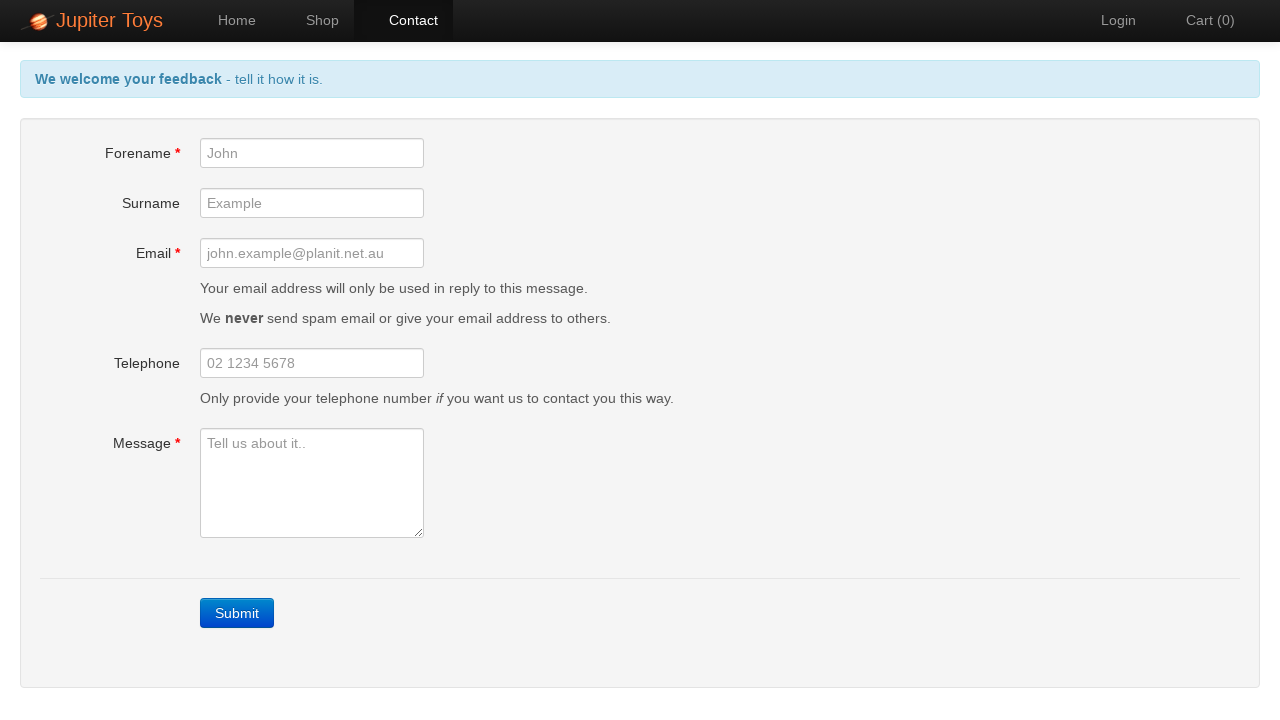

Filled forename field with empty value on #forename
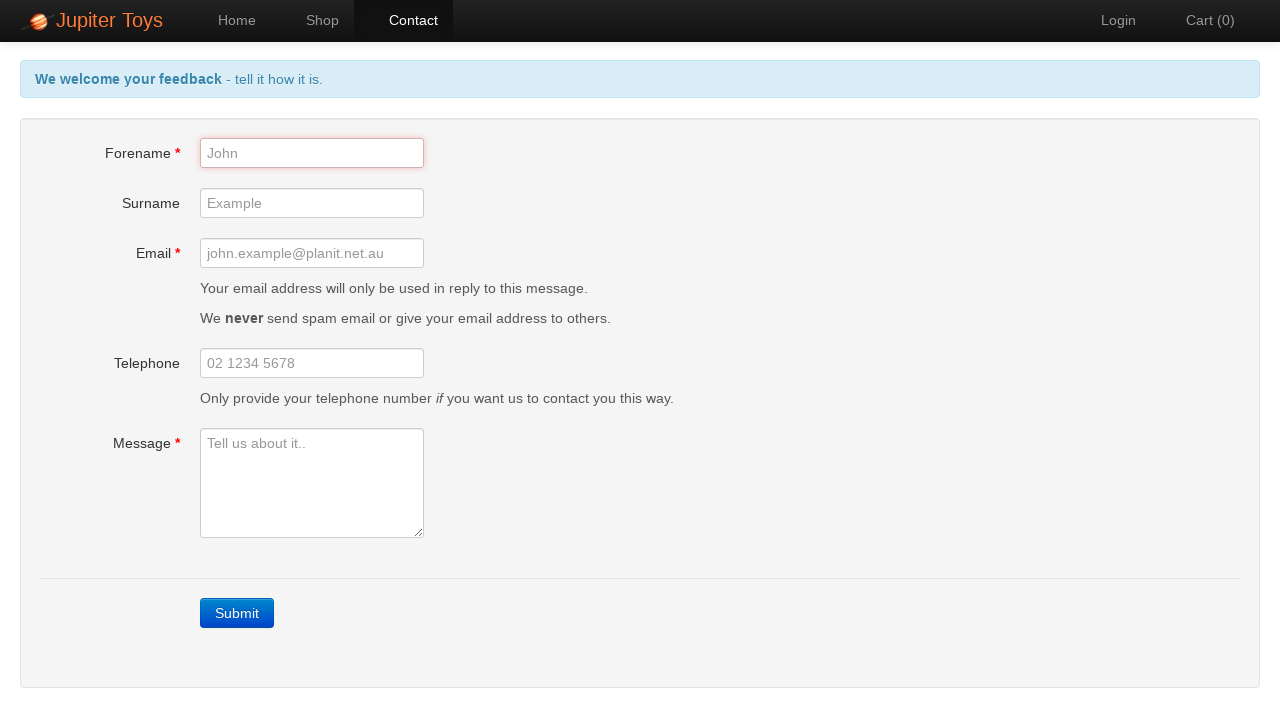

Filled email field with invalid format 'invalid.email.format' (no @ symbol) on #email
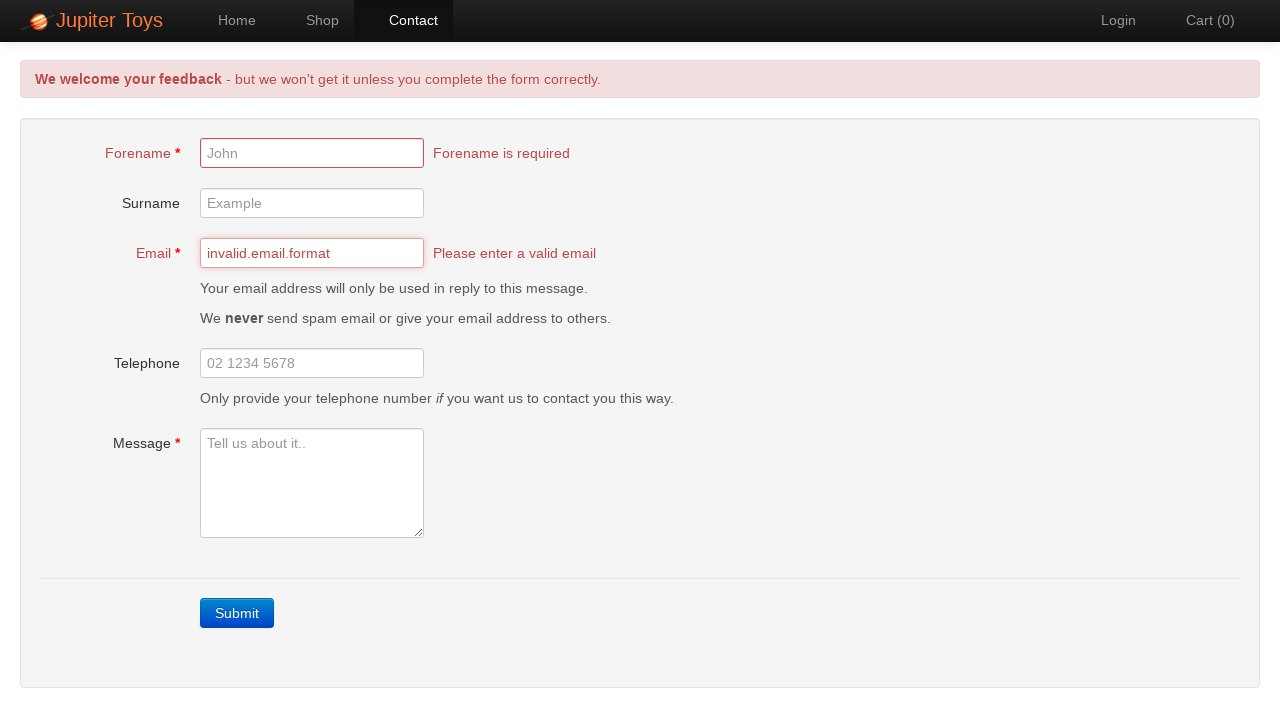

Filled message field with empty value on #message
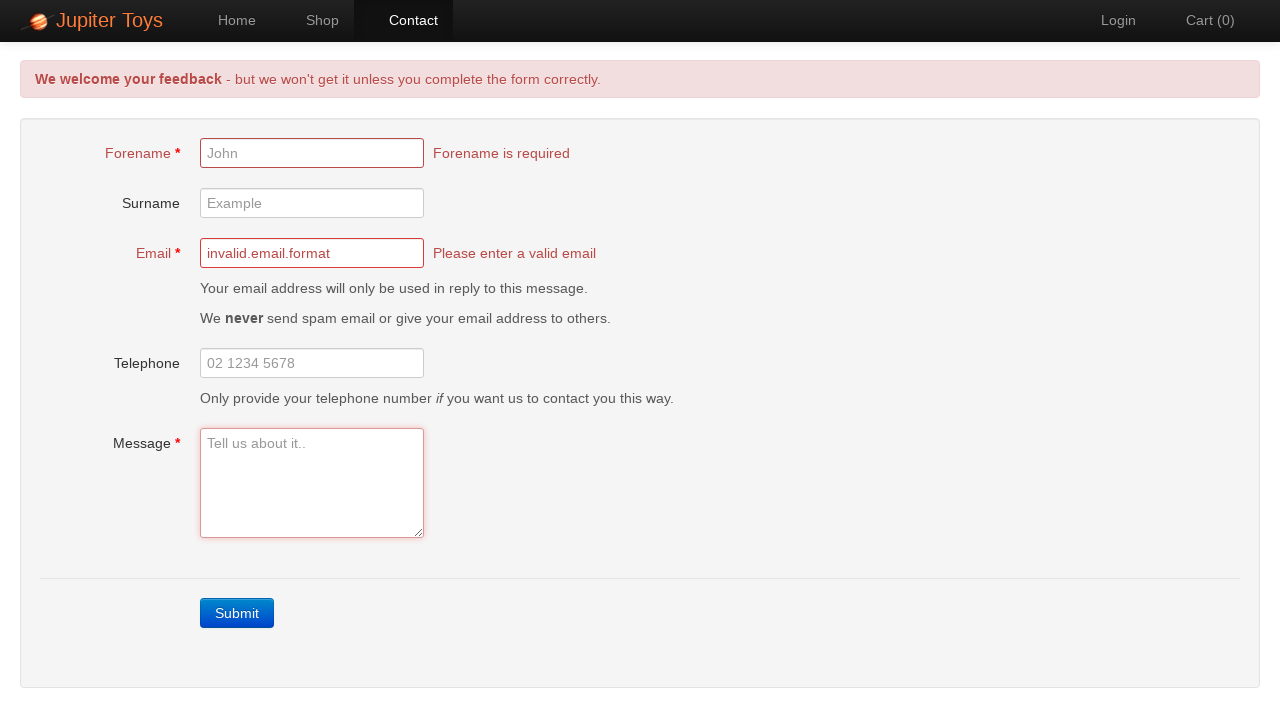

Clicked outside message field to trigger form validation at (500, 300) on body
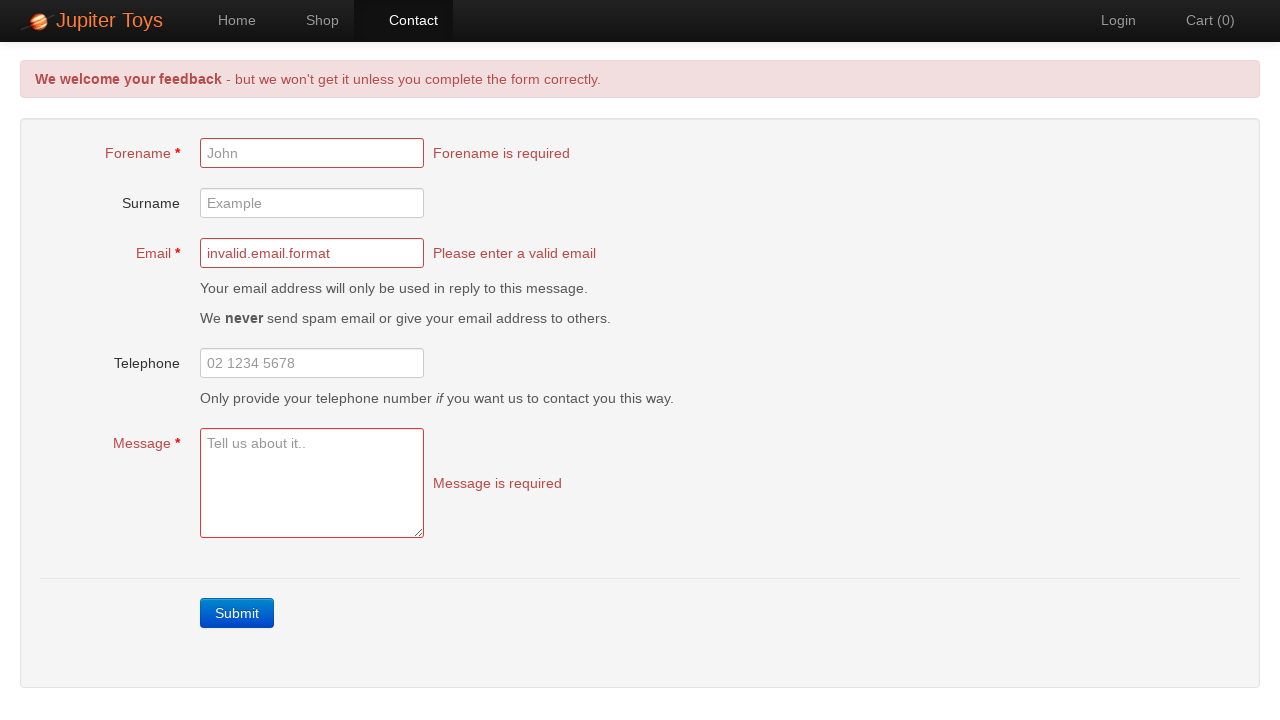

Email error message element became visible
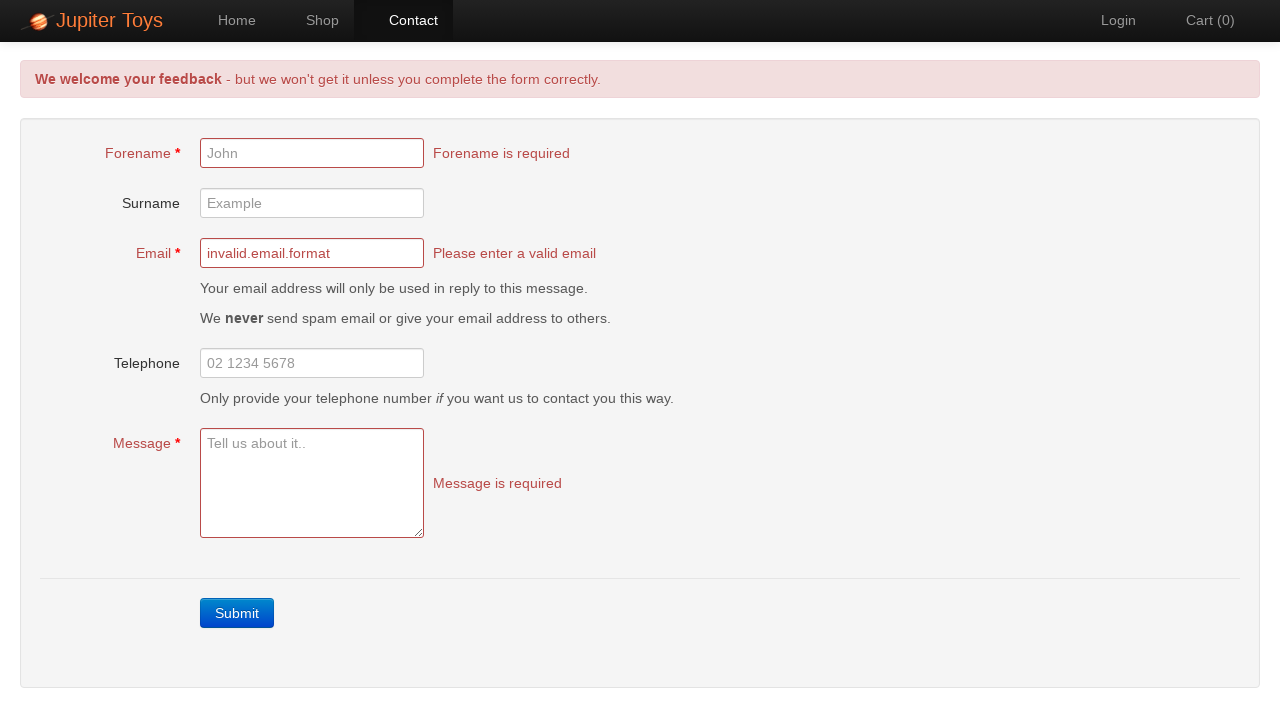

Verified email error message is visible for invalid email format
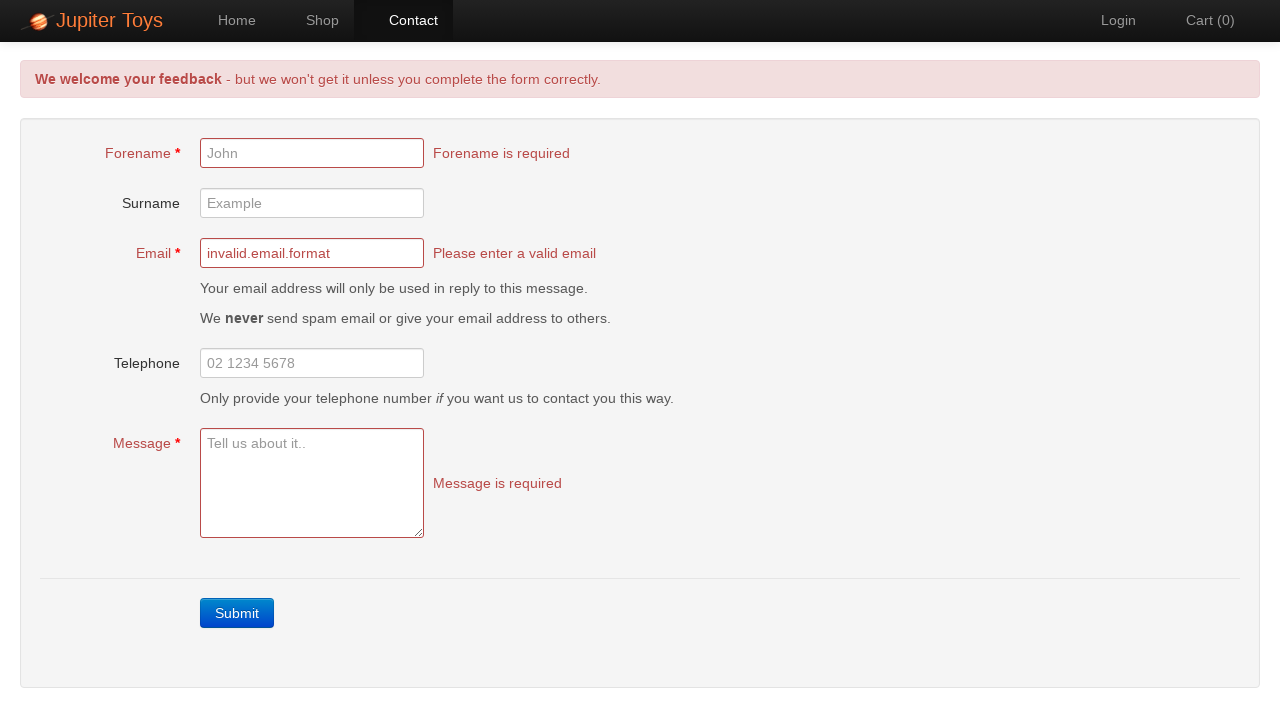

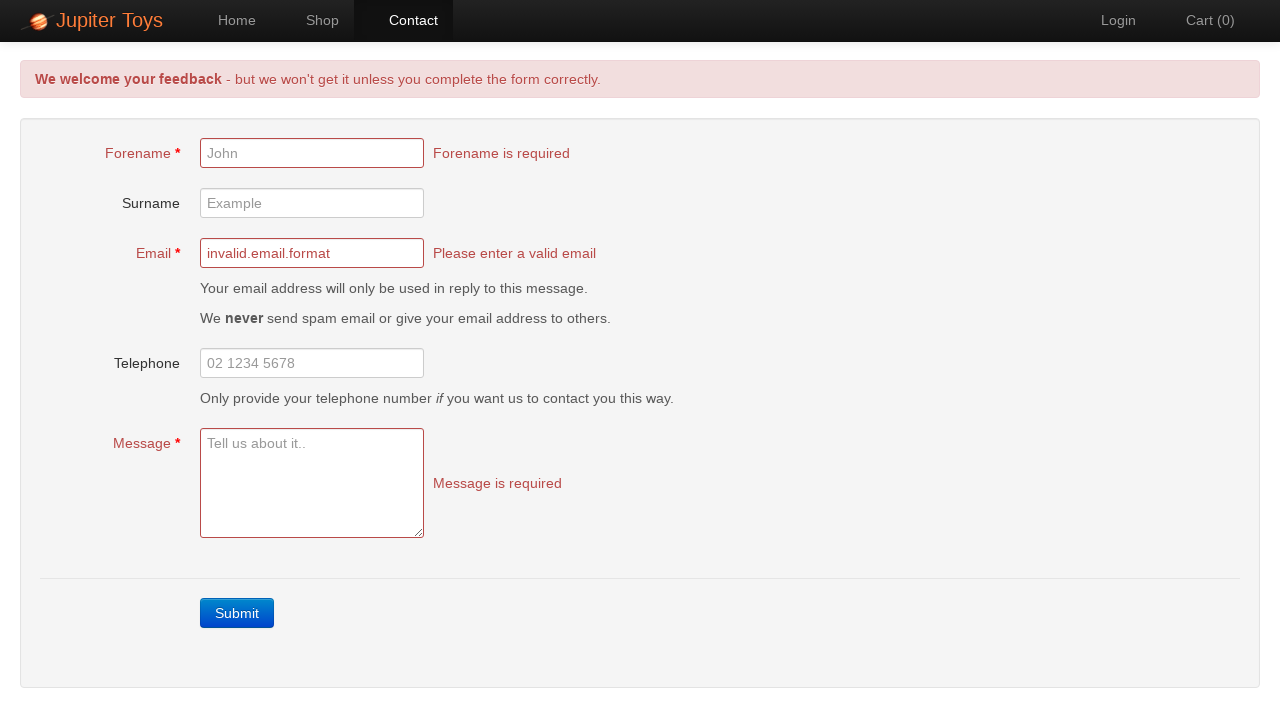